Tests handling JavaScript confirm dialog by clicking the confirm button, switching to the alert, and accepting it.

Starting URL: https://demoqa.com/alerts

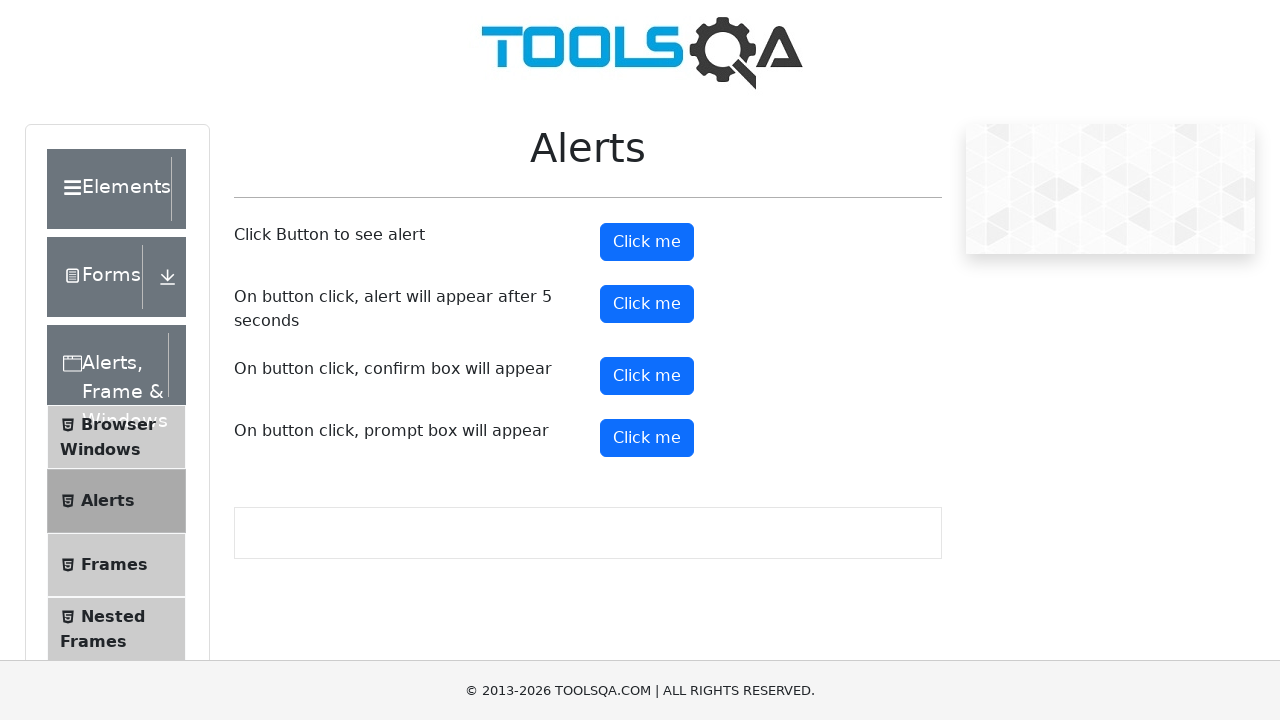

Set up dialog handler to accept confirm dialogs
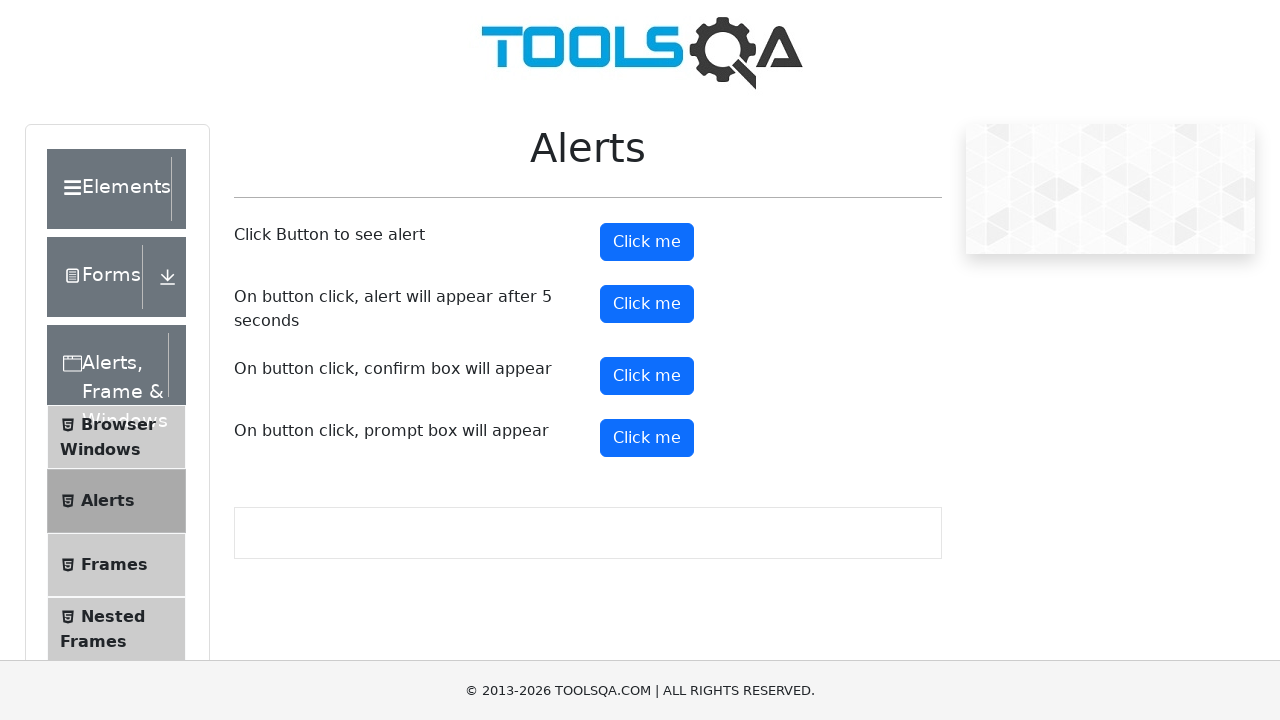

Clicked confirm button to trigger JavaScript confirm dialog at (647, 376) on #confirmButton
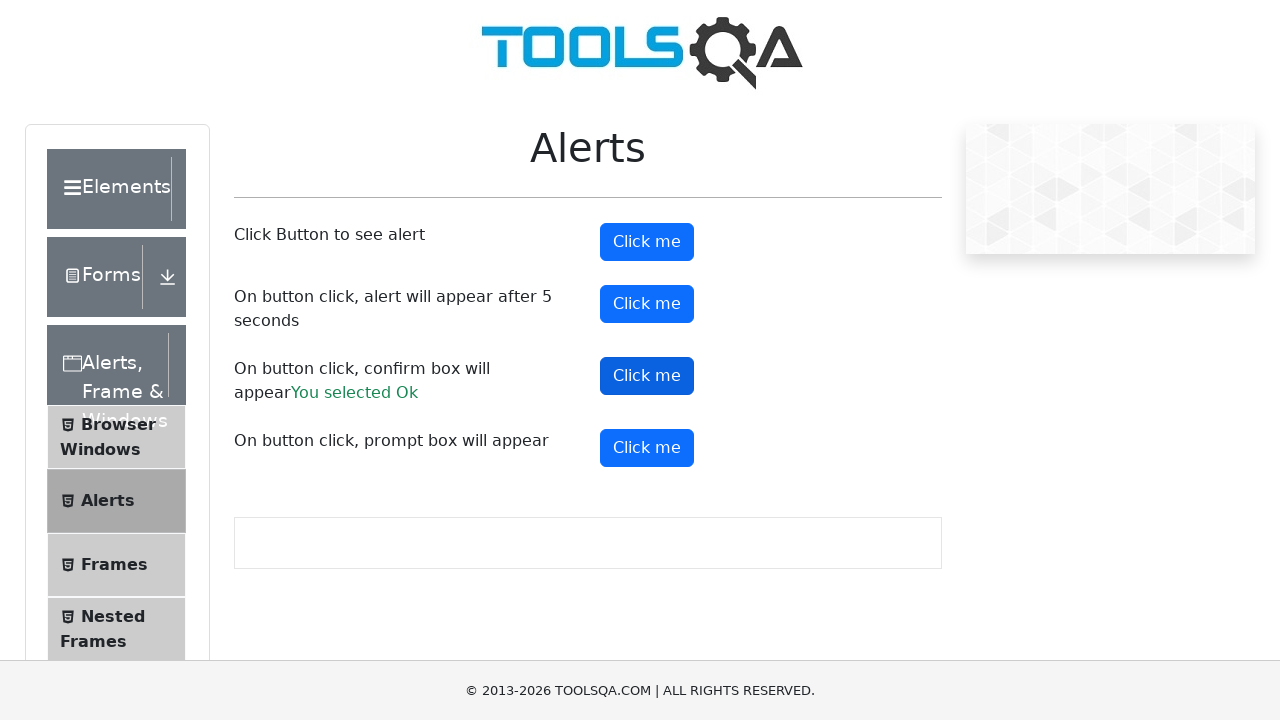

Confirm dialog was accepted and result appeared
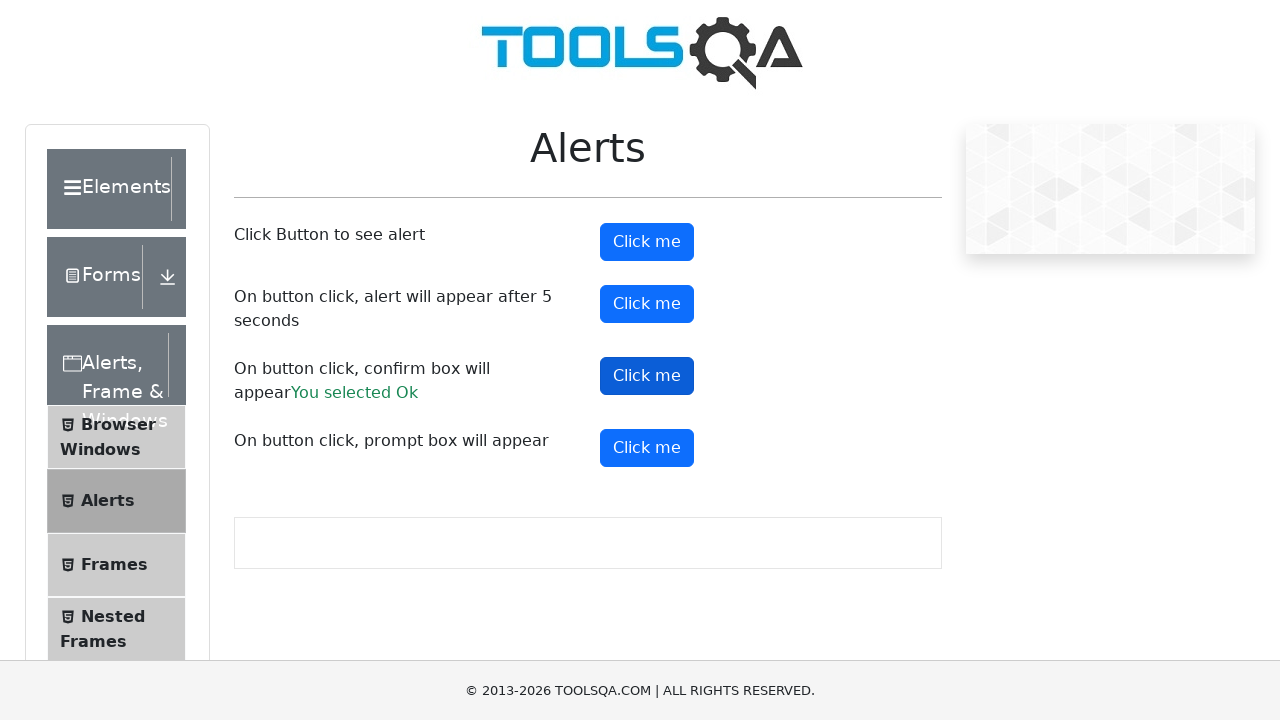

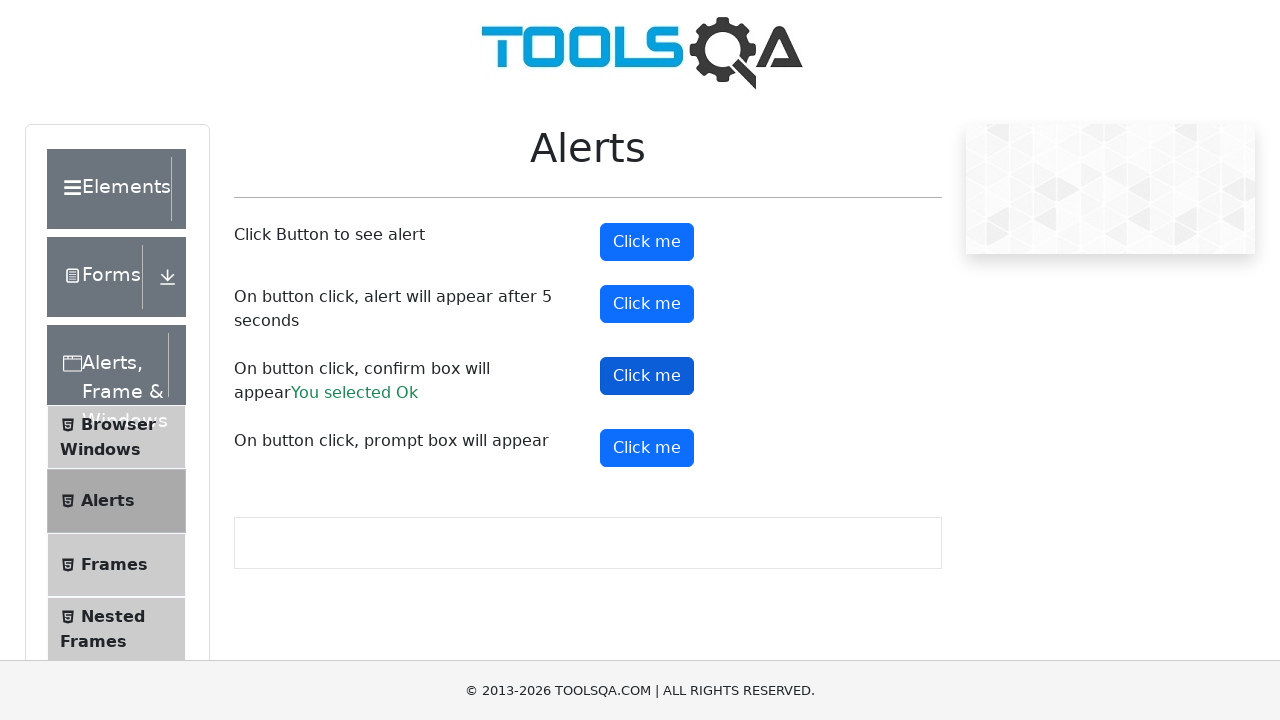